Tests clicking a button with a dynamic ID on the UI Testing Playground site to verify interaction with elements that have changing identifiers

Starting URL: http://uitestingplayground.com/dynamicid

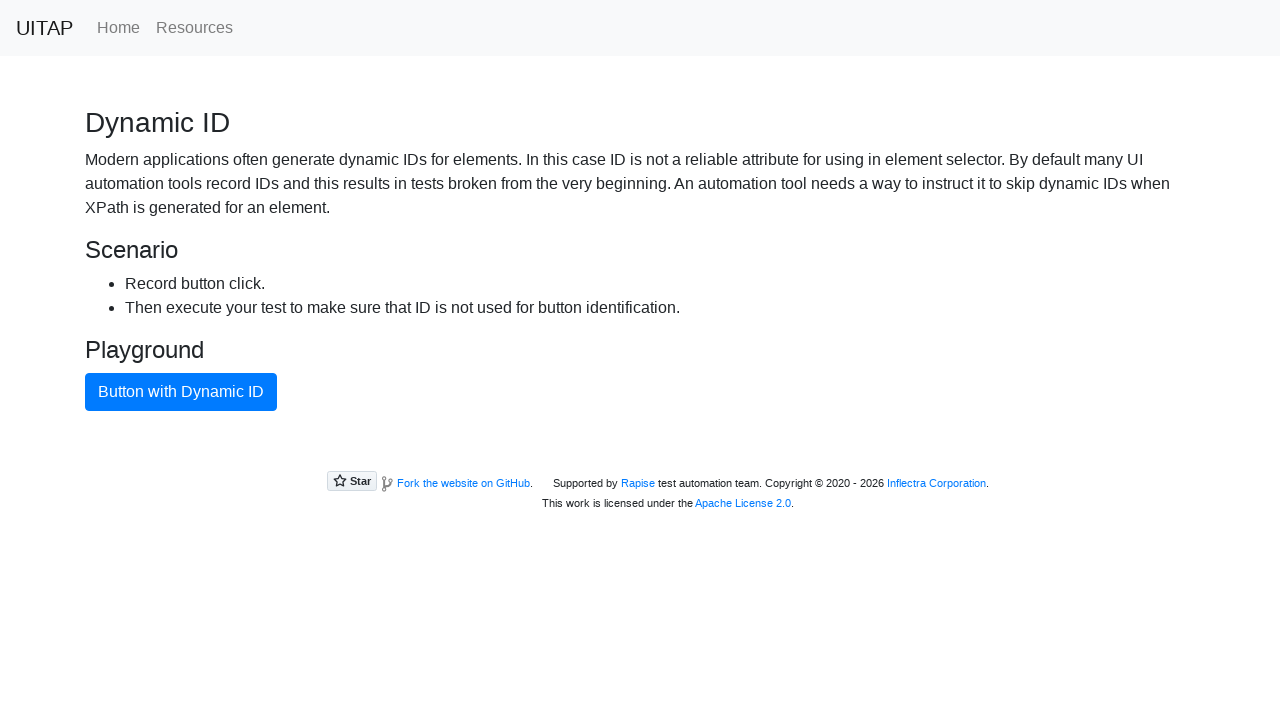

Waited for blue button with dynamic ID to be visible
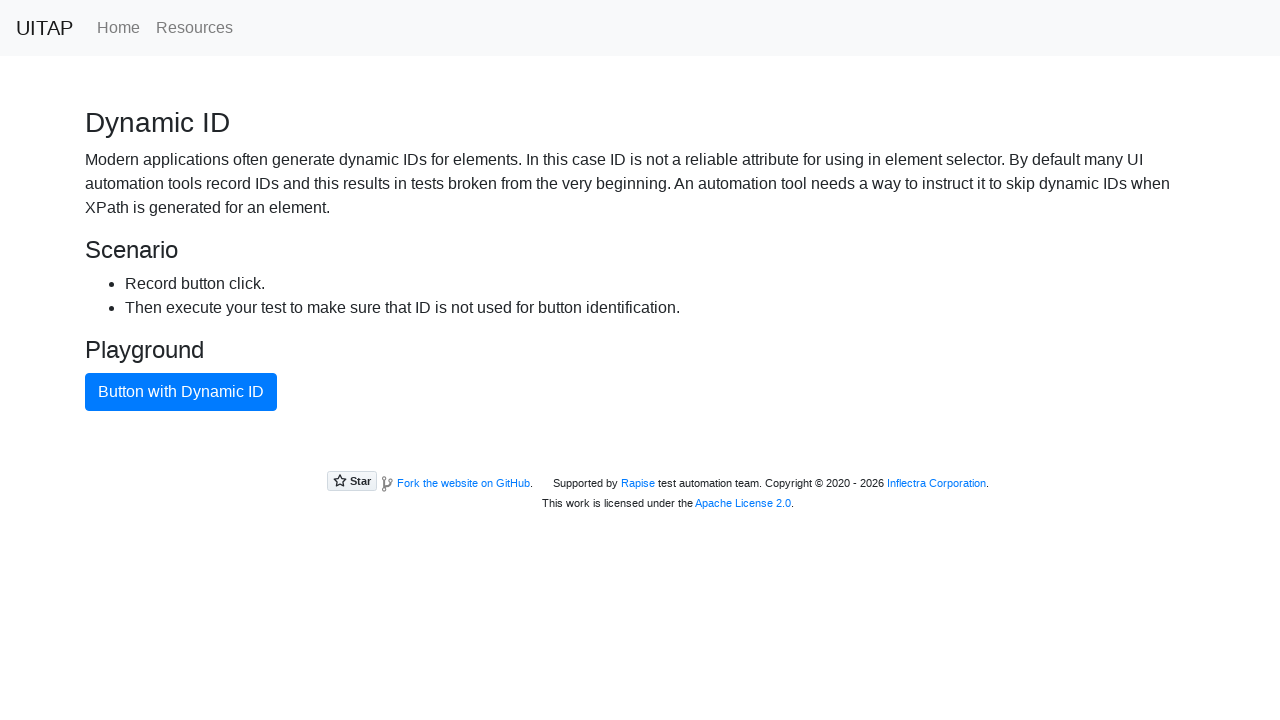

Clicked the blue button with dynamic ID at (181, 392) on .btn-primary
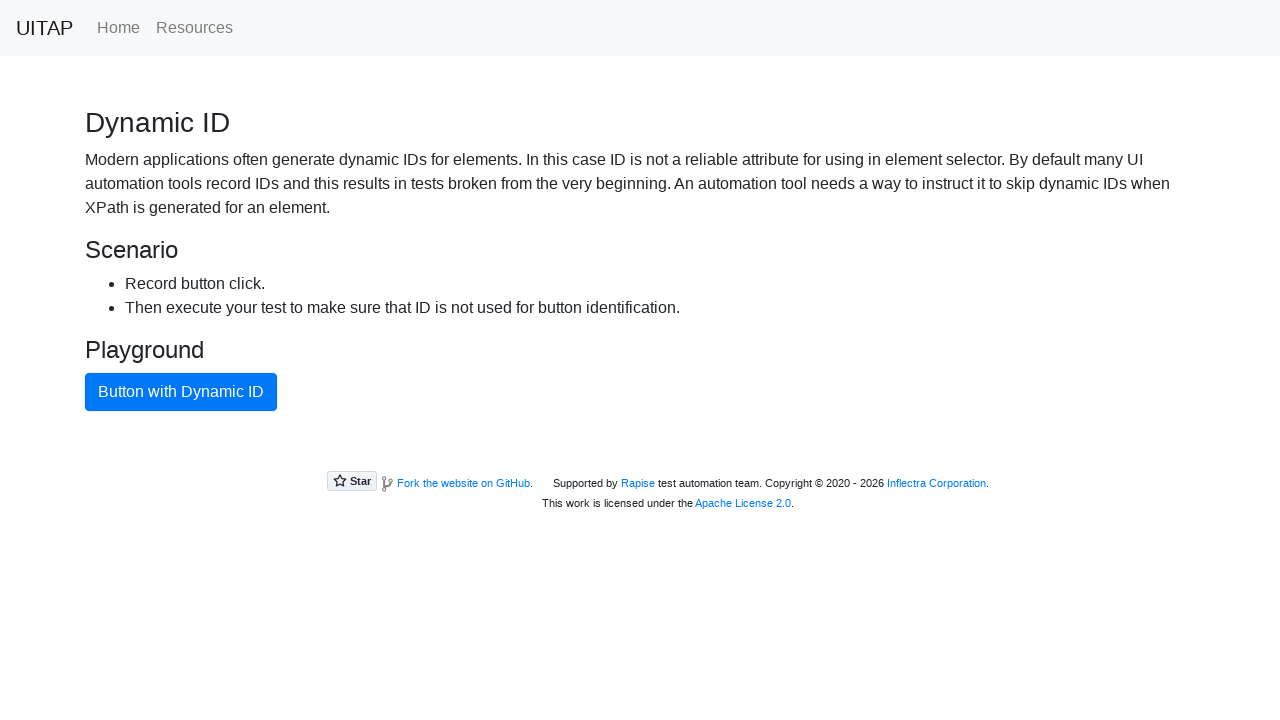

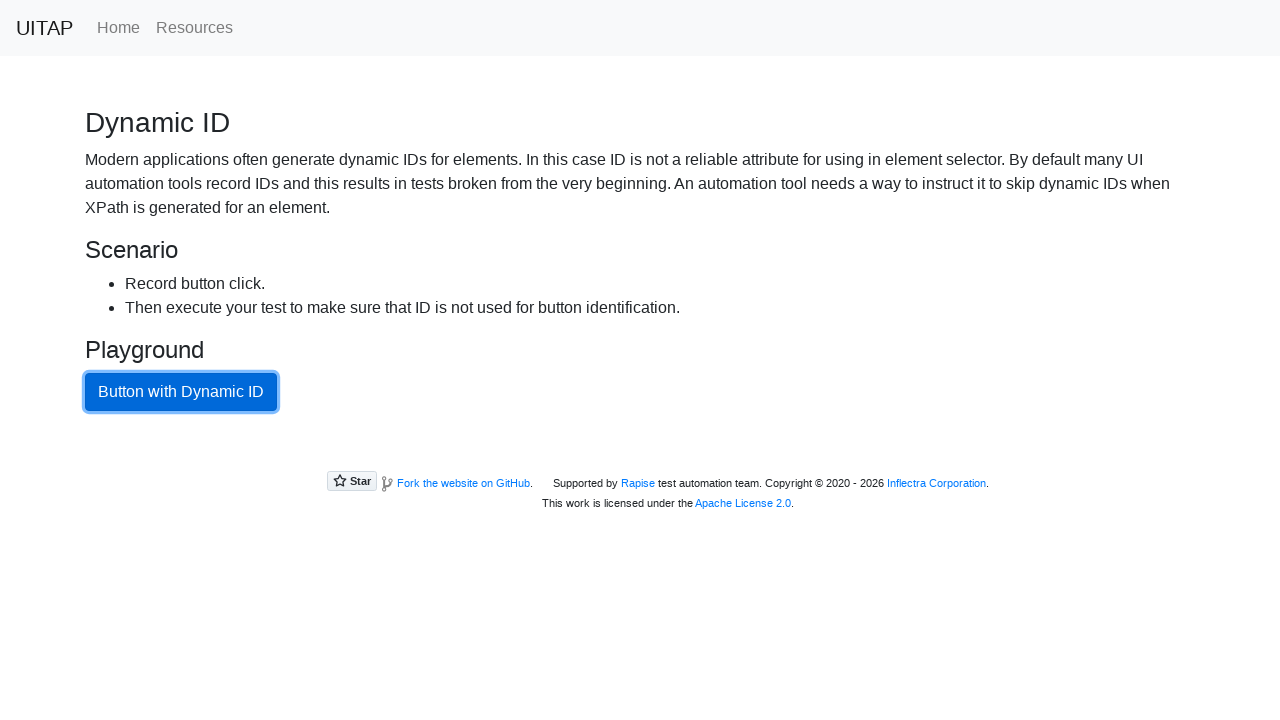